Tests adding specific products (Broccoli and Cucumber) to the shopping cart on a practice e-commerce site by iterating through available products and clicking the Add to Cart button for matching items.

Starting URL: https://rahulshettyacademy.com/seleniumPractise/#/

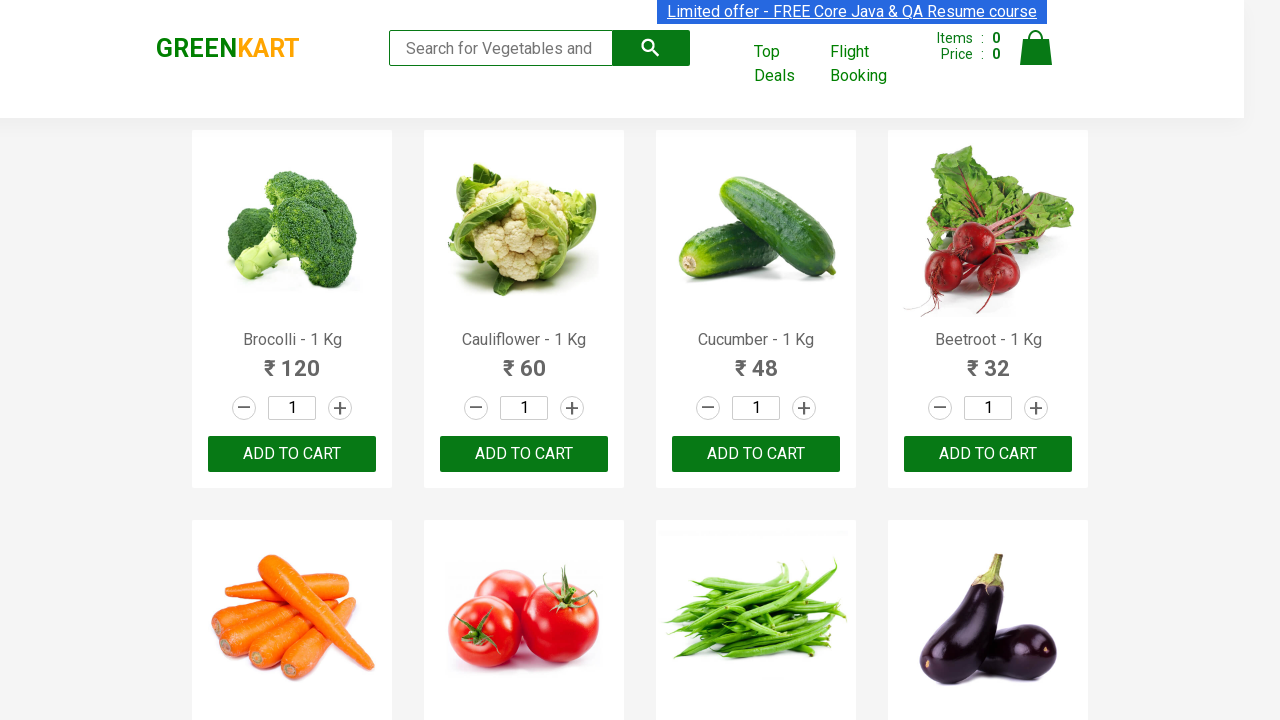

Waited for product names to load on the page
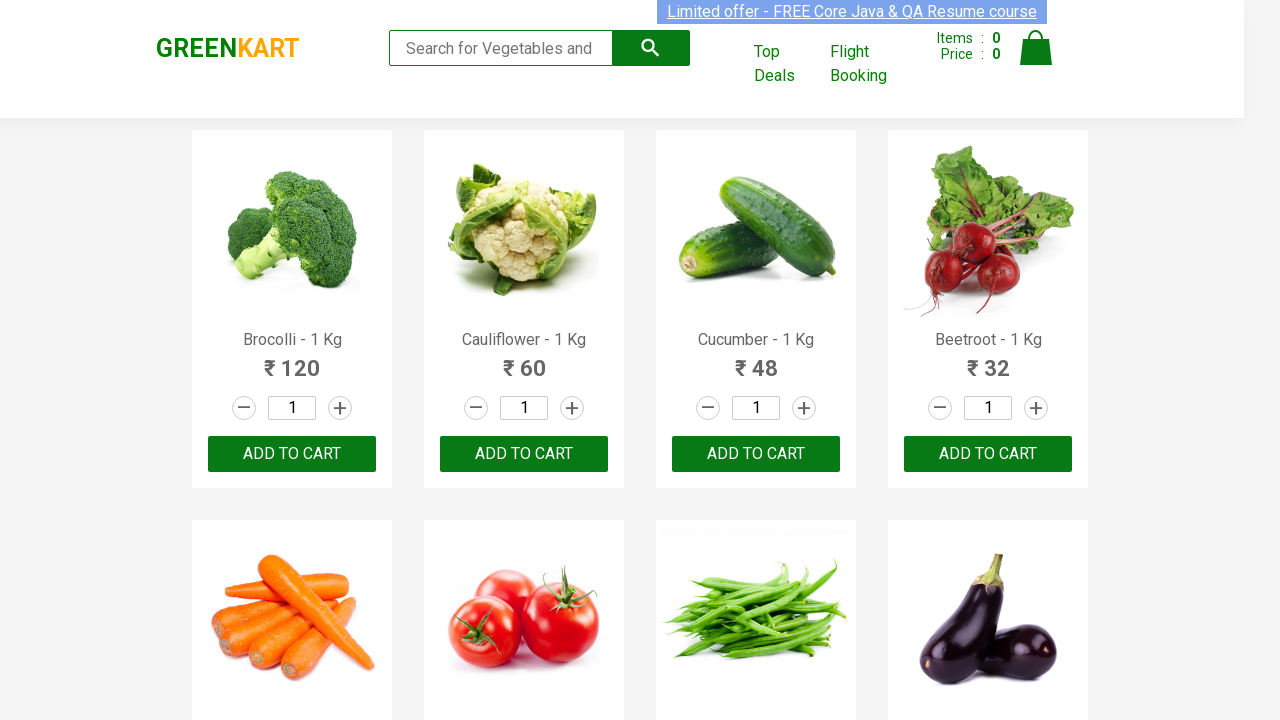

Initialized shopping list with Brocolli and Cucumber
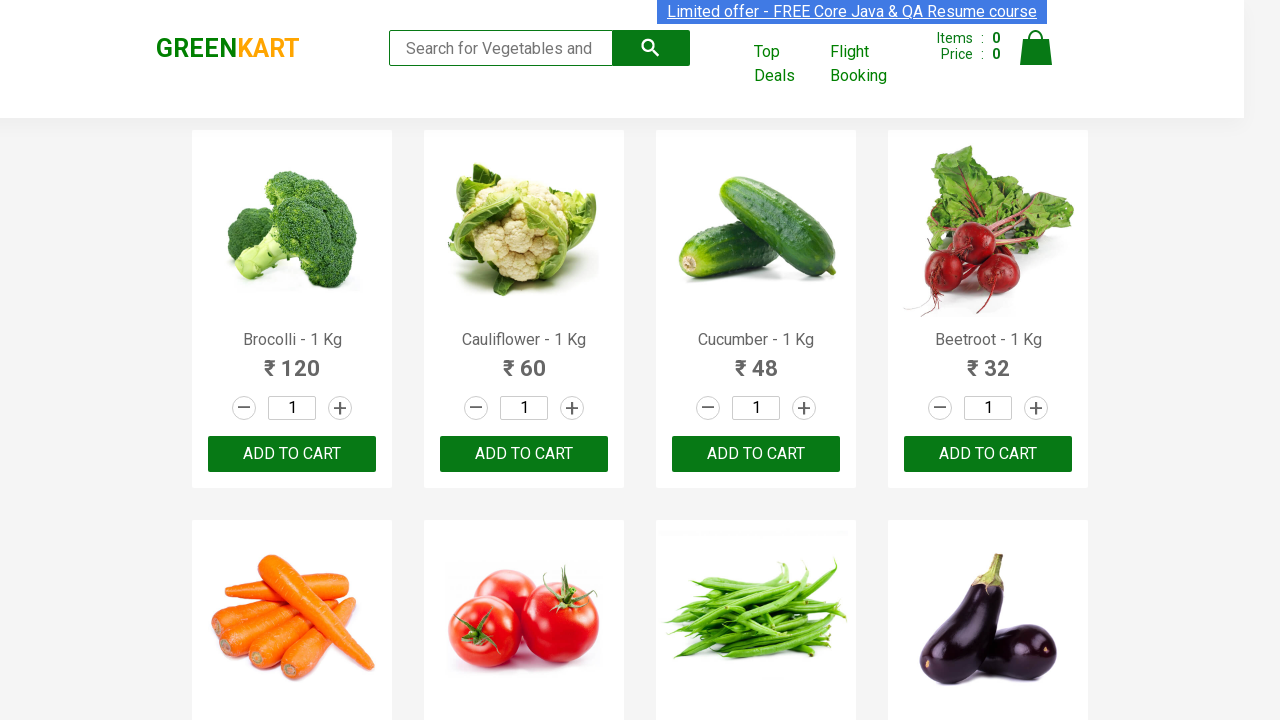

Retrieved all available products from the page
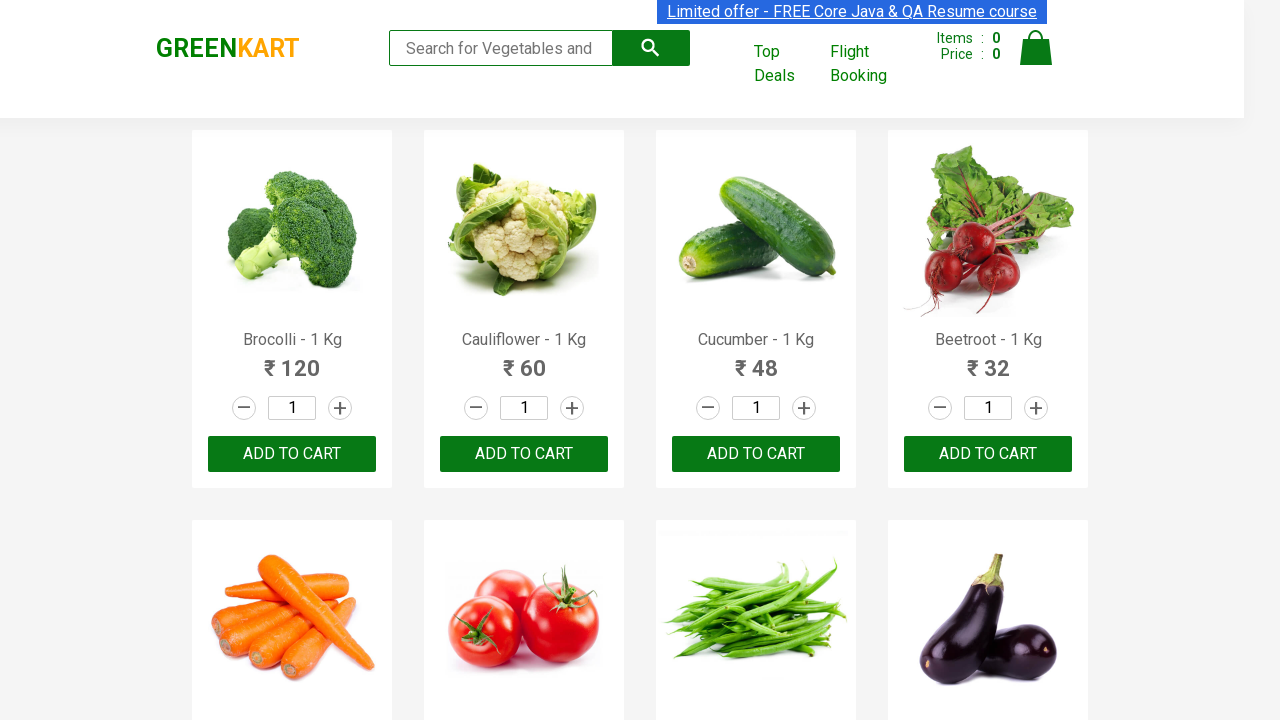

Clicked 'Add to Cart' button for Brocolli at (292, 454) on .product >> nth=0 >> button:has-text('ADD TO CART')
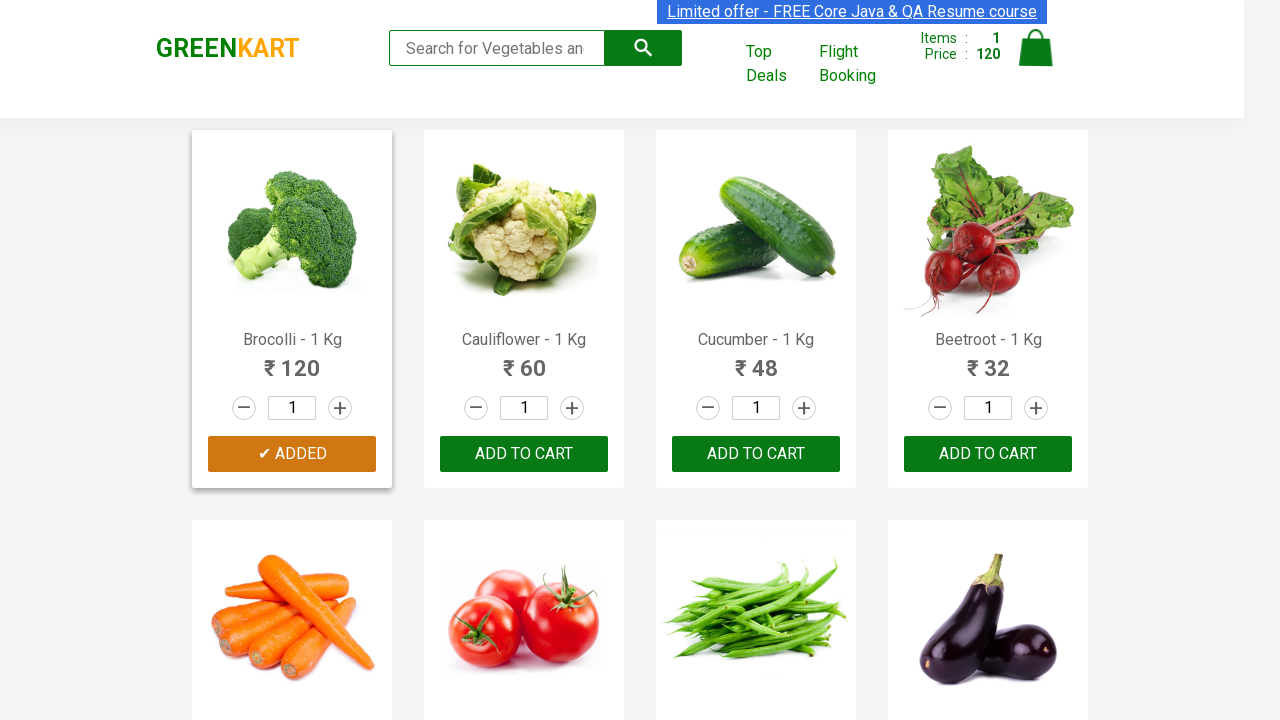

Clicked 'Add to Cart' button for Cucumber at (756, 454) on .product >> nth=2 >> button:has-text('ADD TO CART')
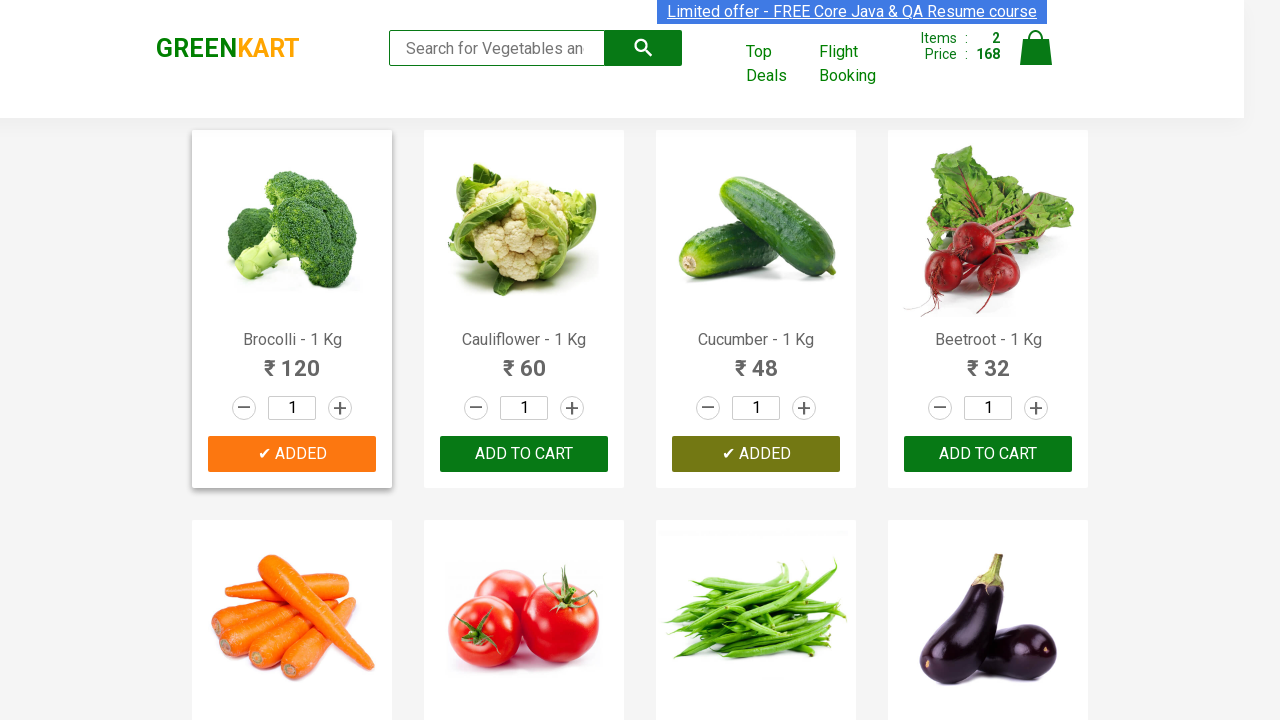

All required items (Brocolli and Cucumber) have been added to cart
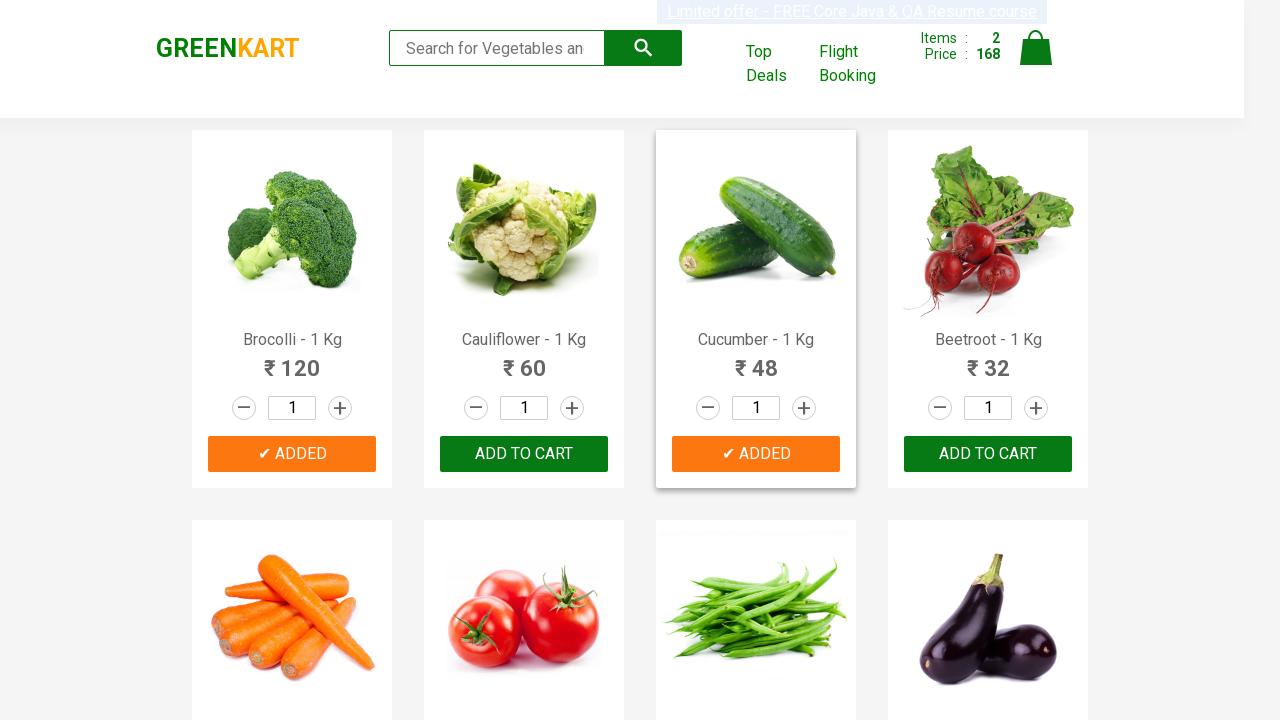

Waited 500ms for cart to update
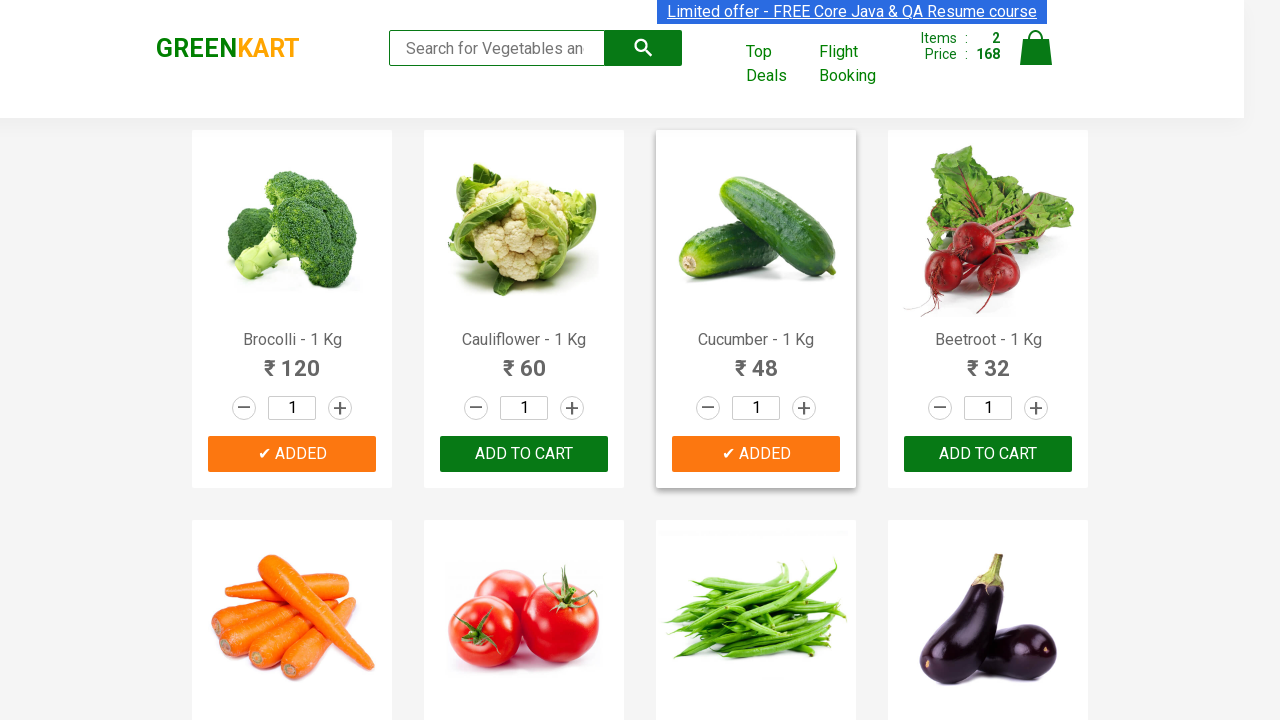

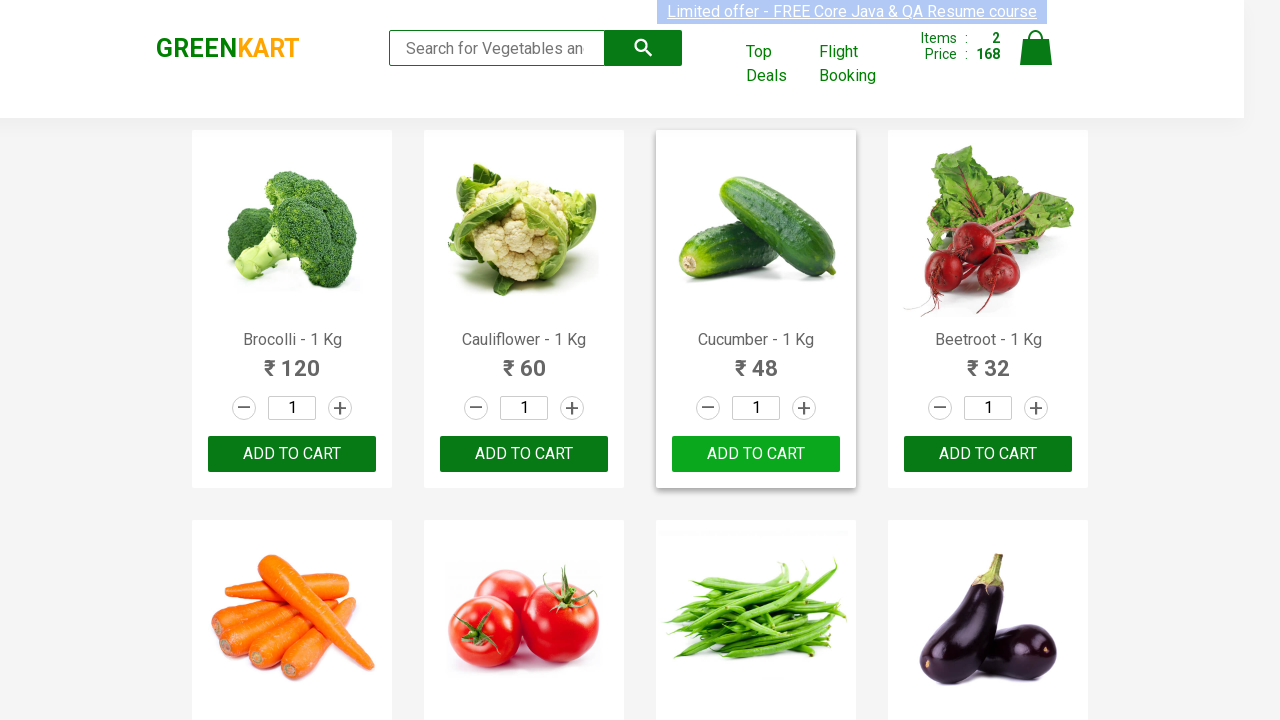